Tests the Switch Window functionality by opening a new tab and verifying the logo in the new tab.

Starting URL: https://formy-project.herokuapp.com/

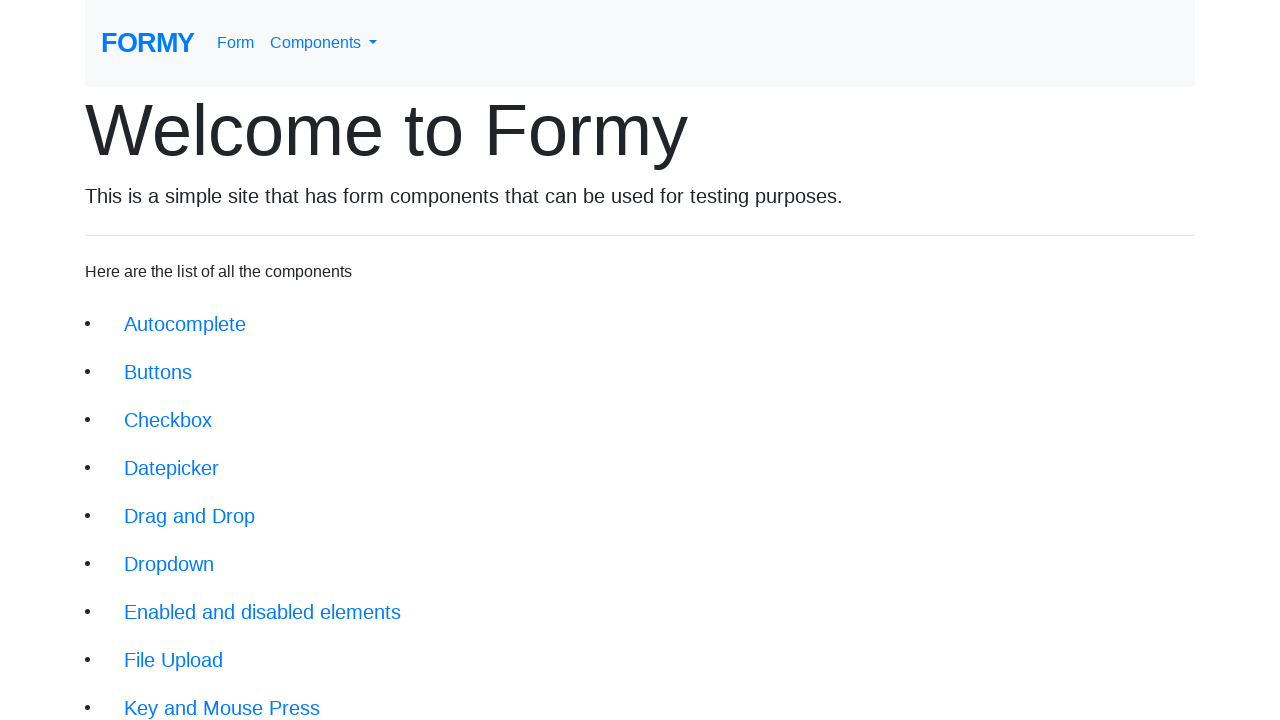

Clicked on Switch Window link at (191, 648) on xpath=//a[@class='btn btn-lg' and text()='Switch Window']
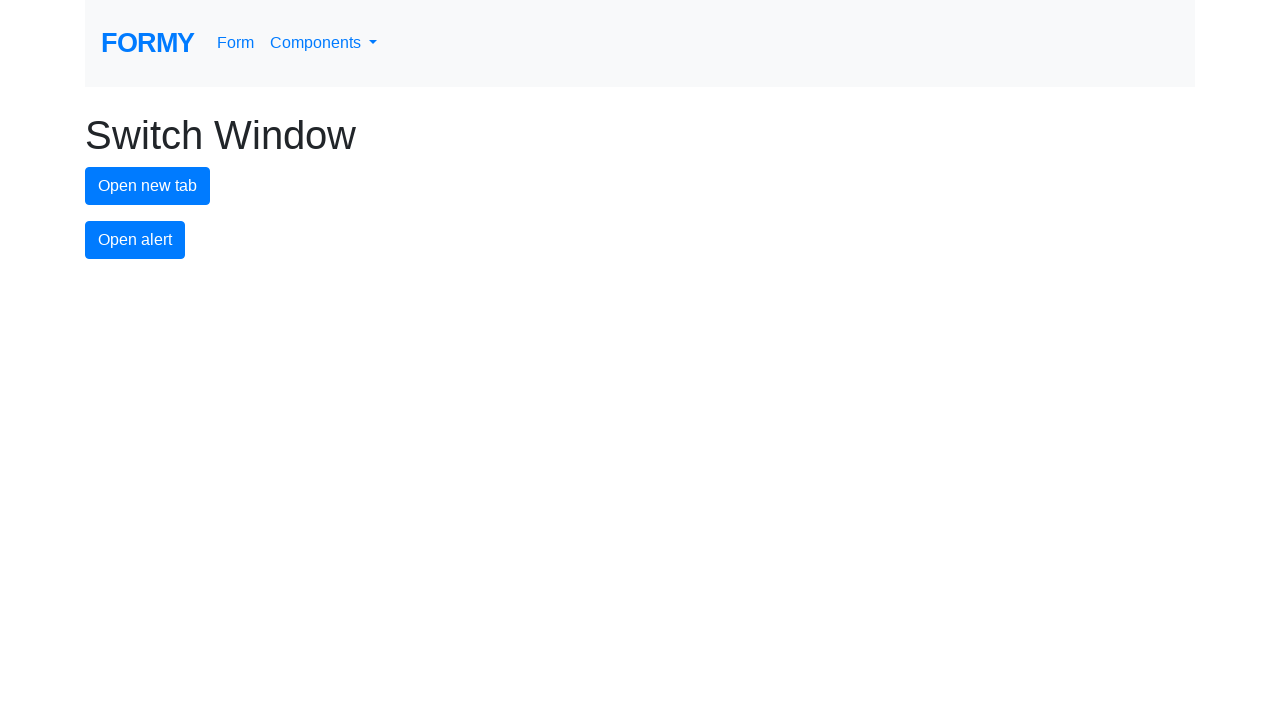

New tab button appeared
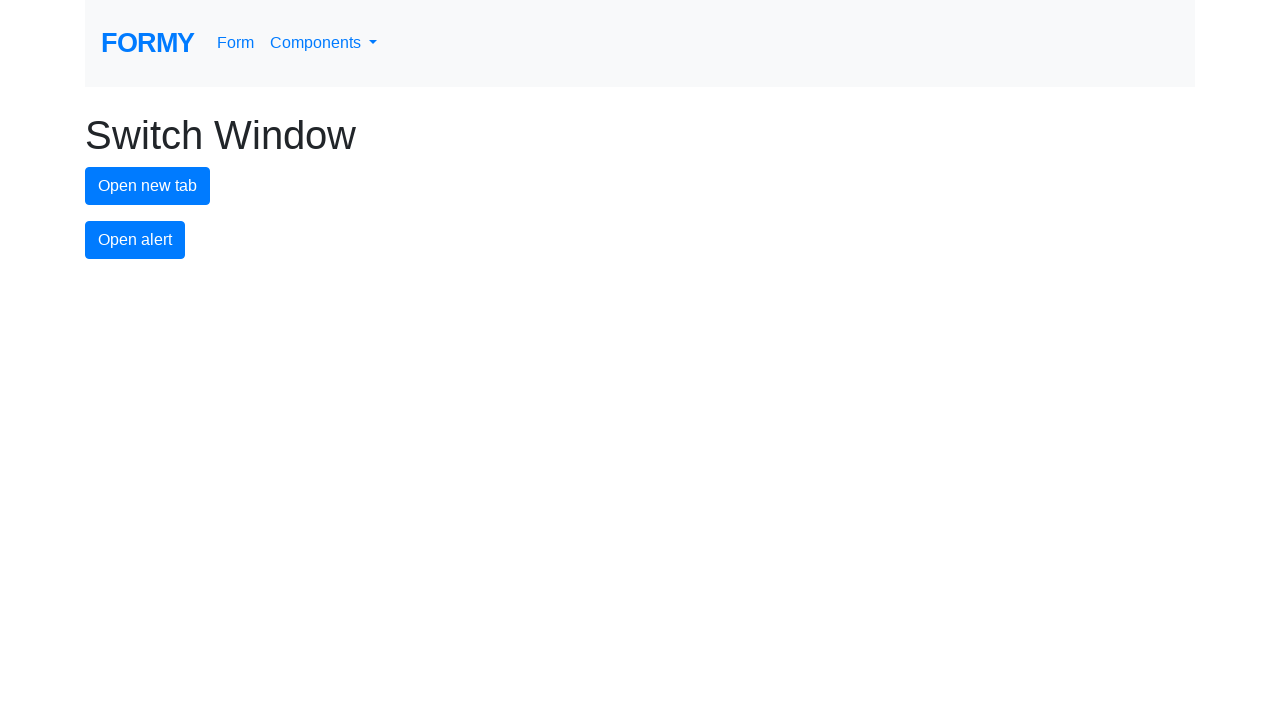

Clicked new tab button and captured new page context at (148, 186) on #new-tab-button
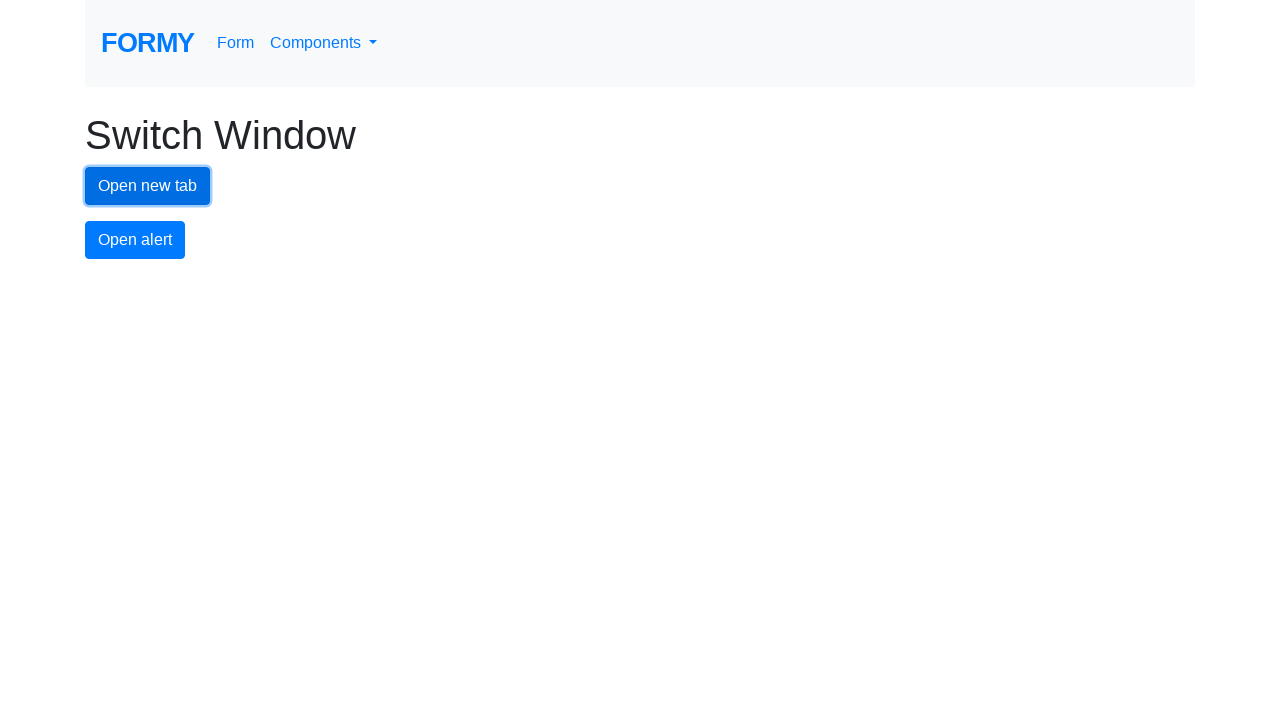

Switched to new page and waited for it to fully load
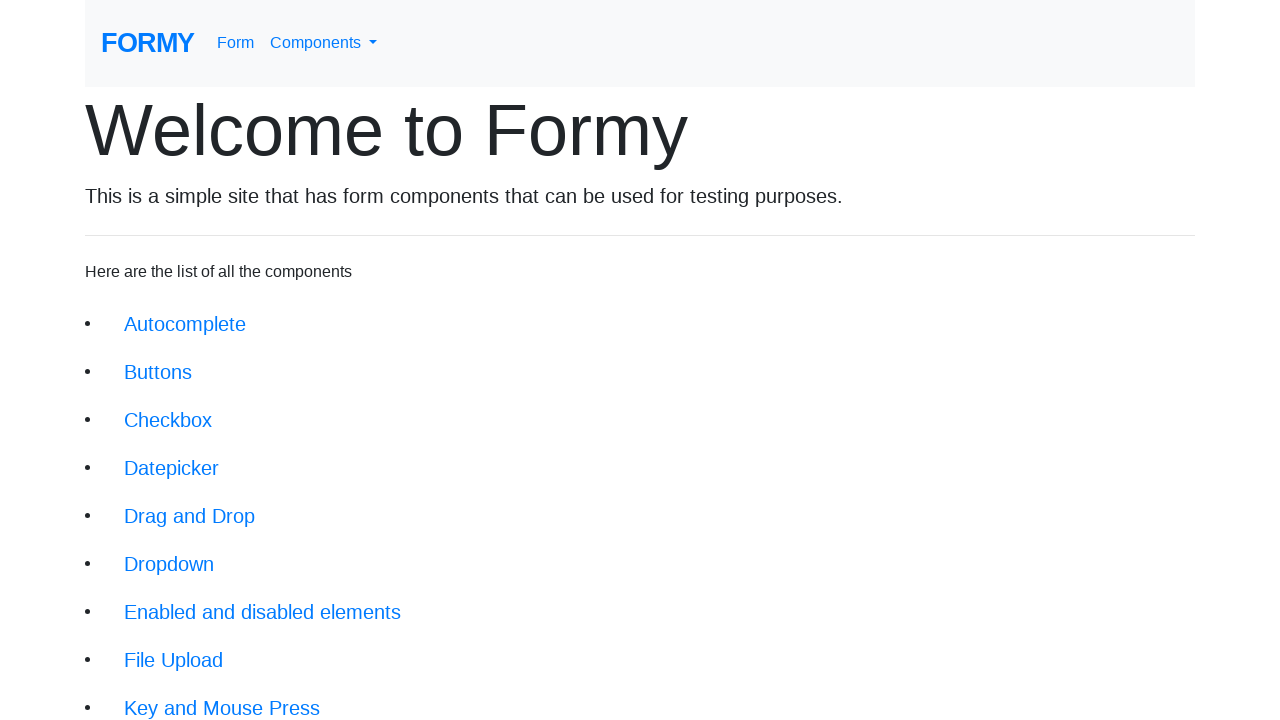

Verified logo element exists in new tab
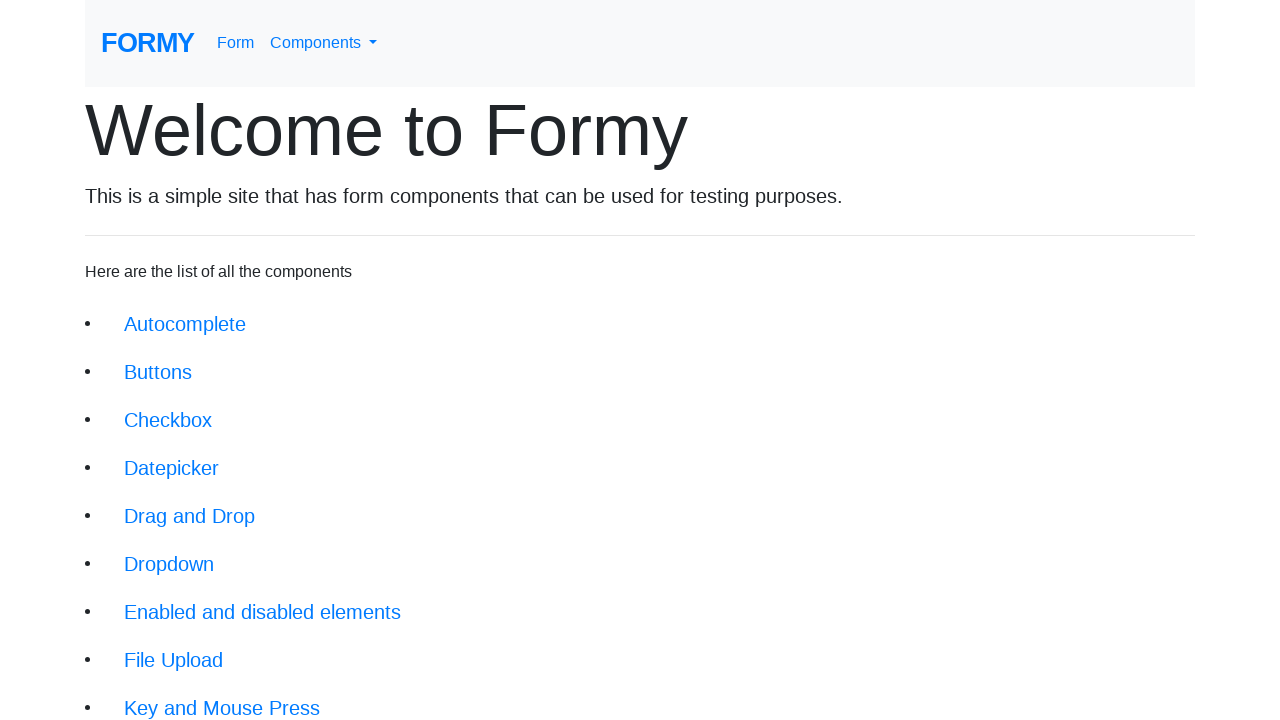

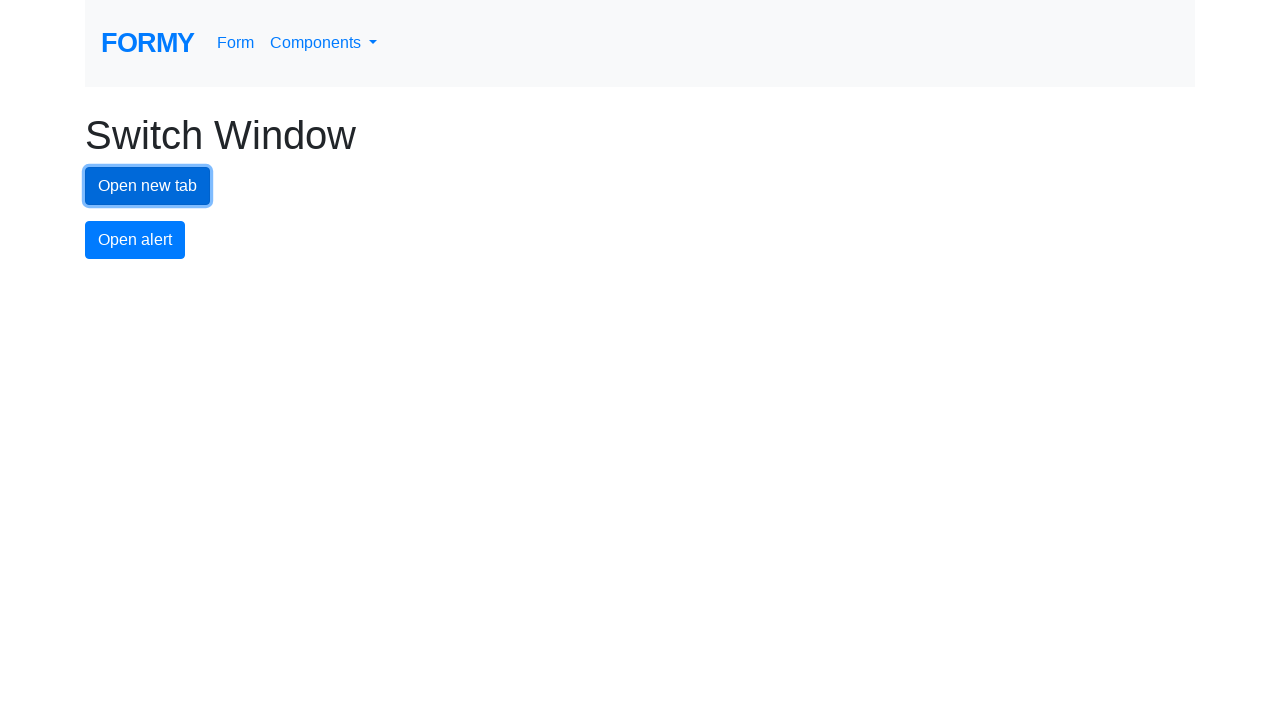